Tests browser window handling functionality by clicking buttons to open new tabs and windows, then interacting with multiple browser windows on a demo QA site.

Starting URL: https://demoqa.com/browser-windows

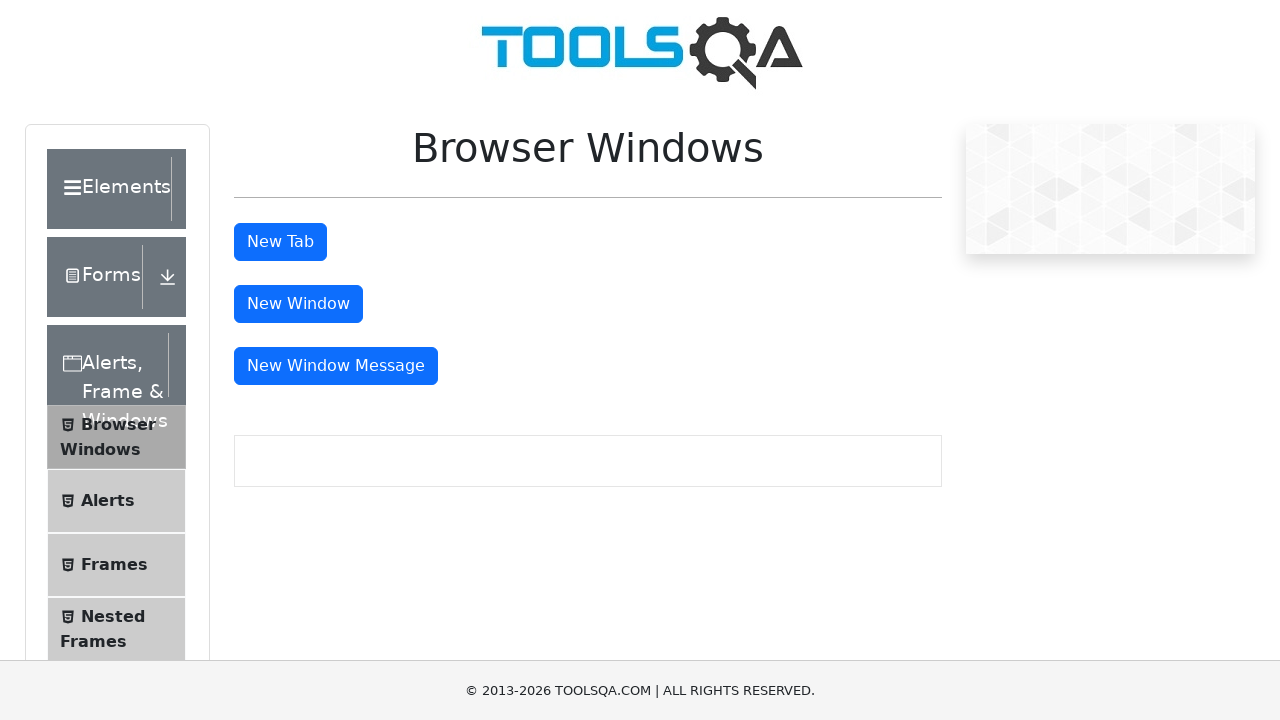

Clicked 'New Tab' button to open new tab at (280, 242) on xpath=//*[@id='tabButton']
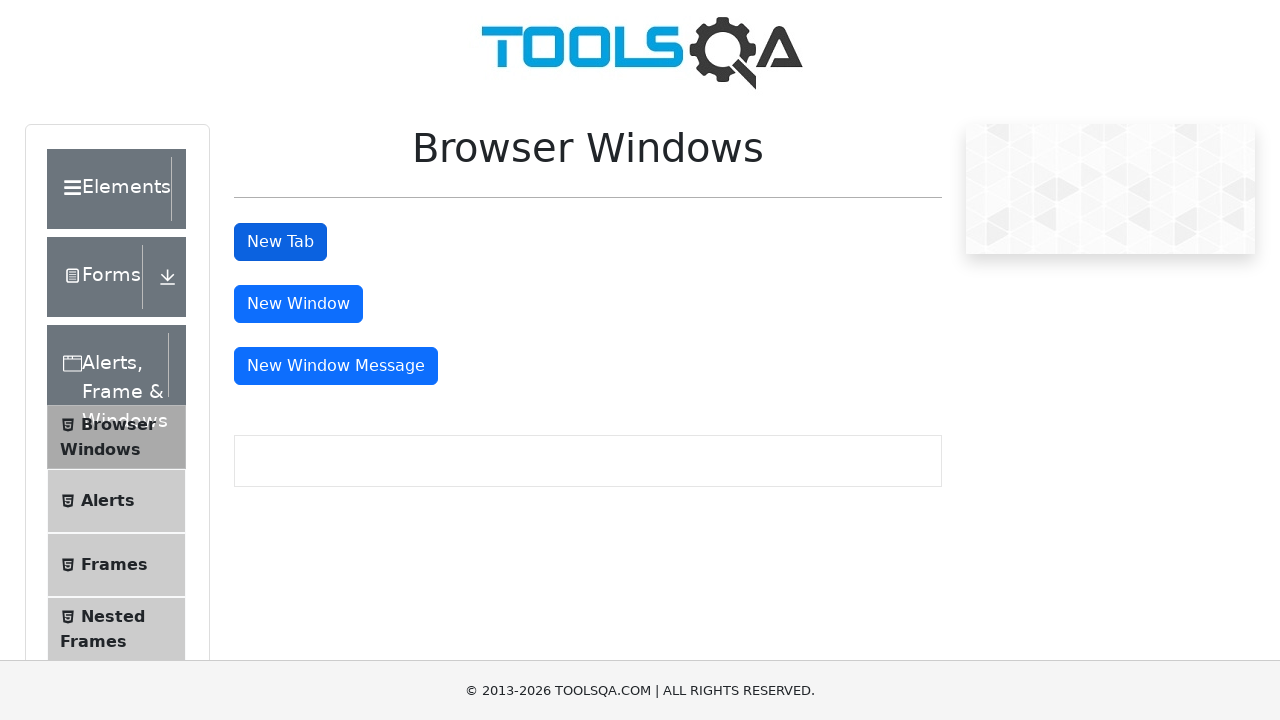

Waited for new tab to open
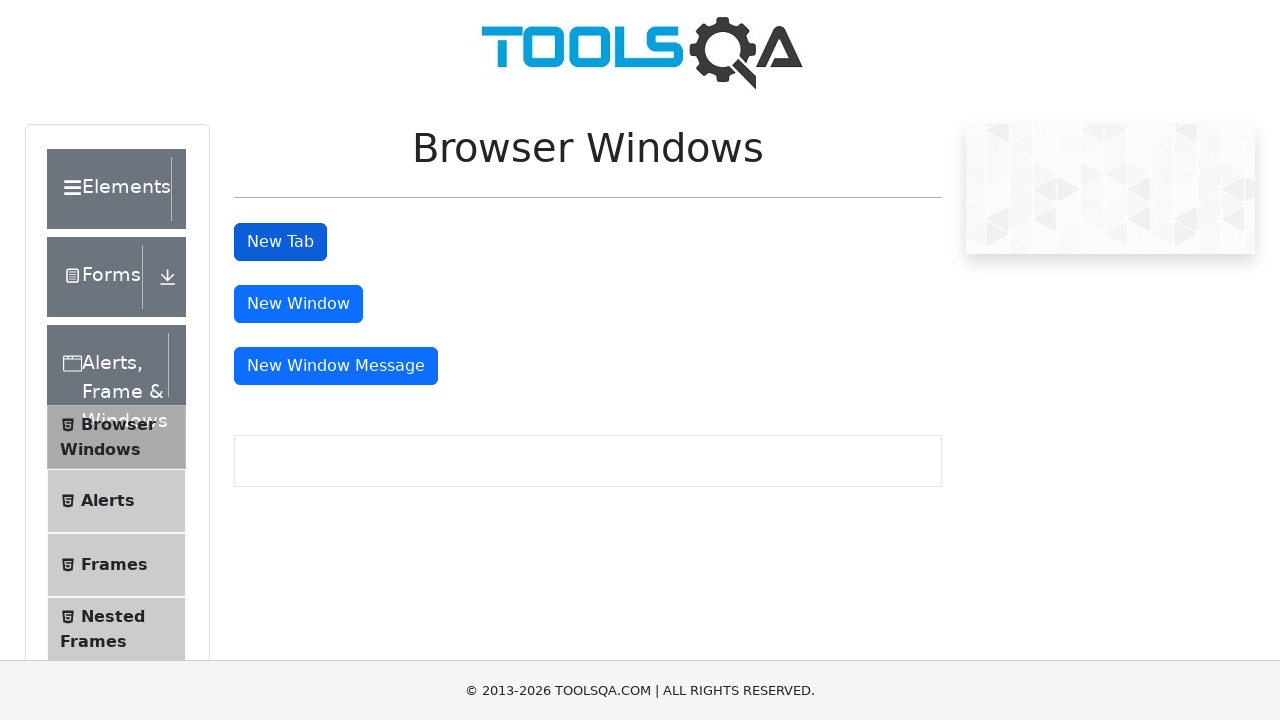

Clicked 'New Window' button (iteration 1) at (298, 304) on xpath=//*[@id='windowButton']
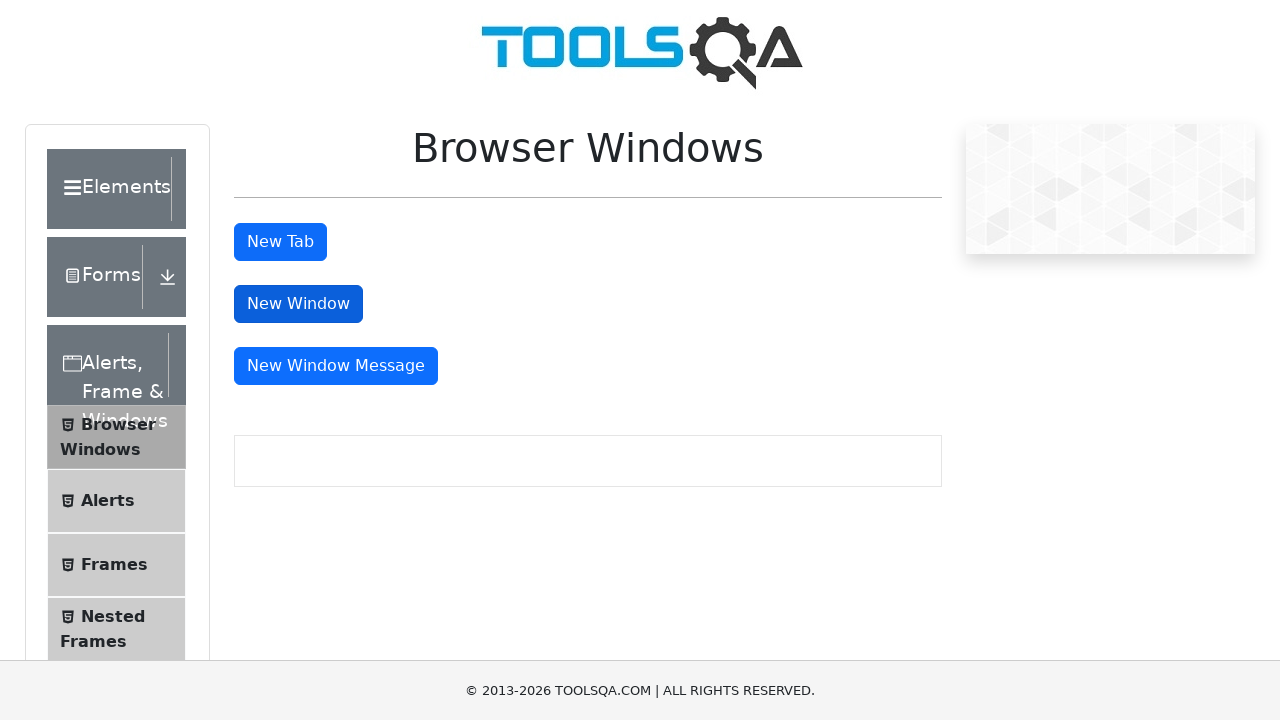

Waited for new window to open (iteration 1)
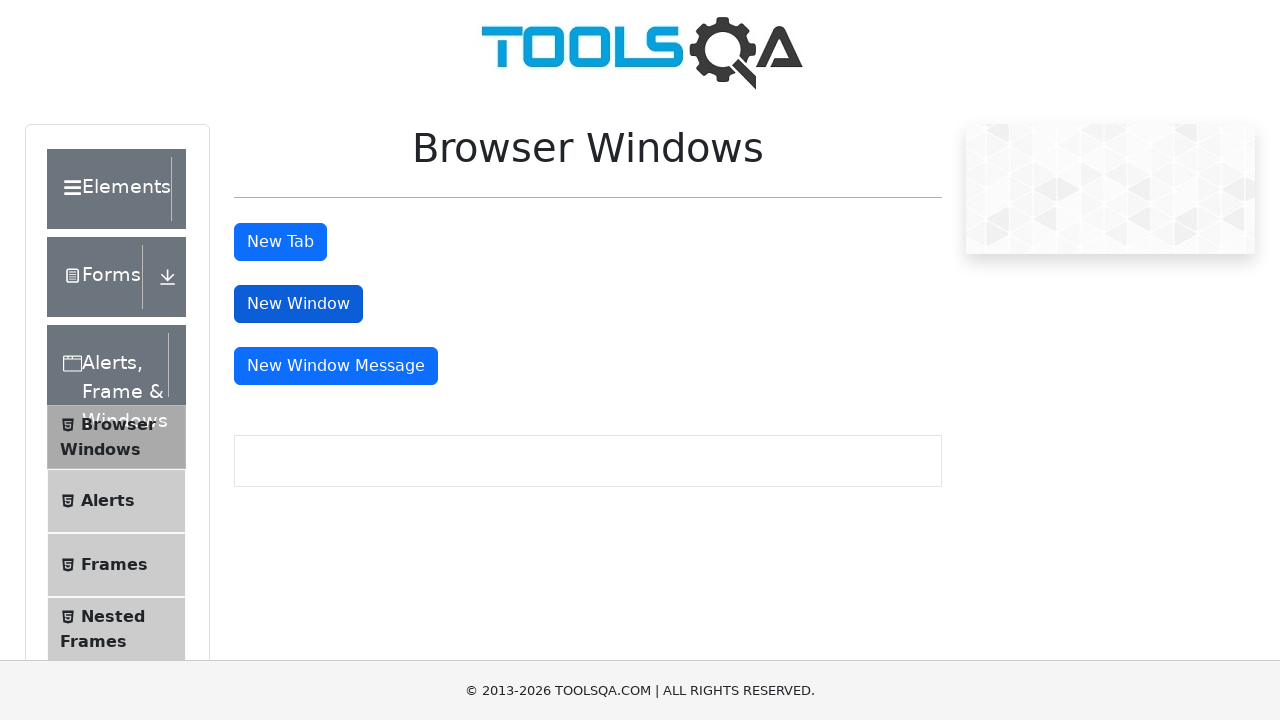

Clicked 'New Window' button (iteration 2) at (298, 304) on xpath=//*[@id='windowButton']
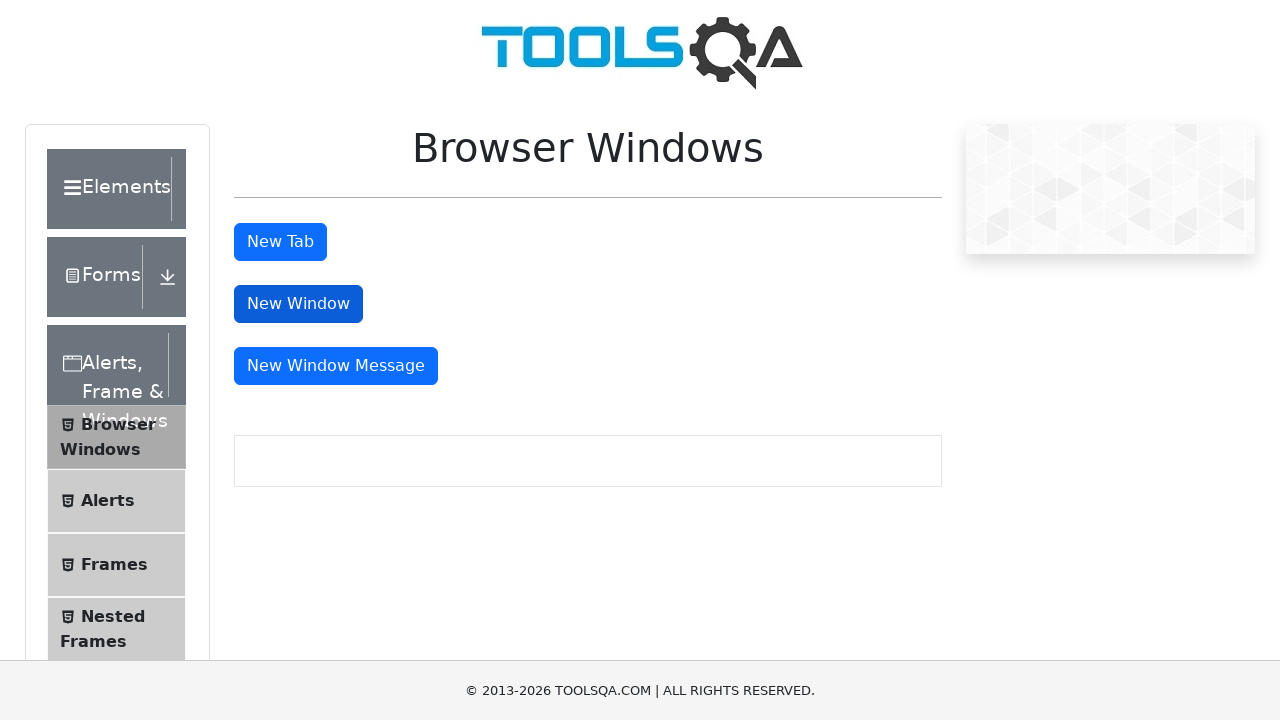

Waited for new window to open (iteration 2)
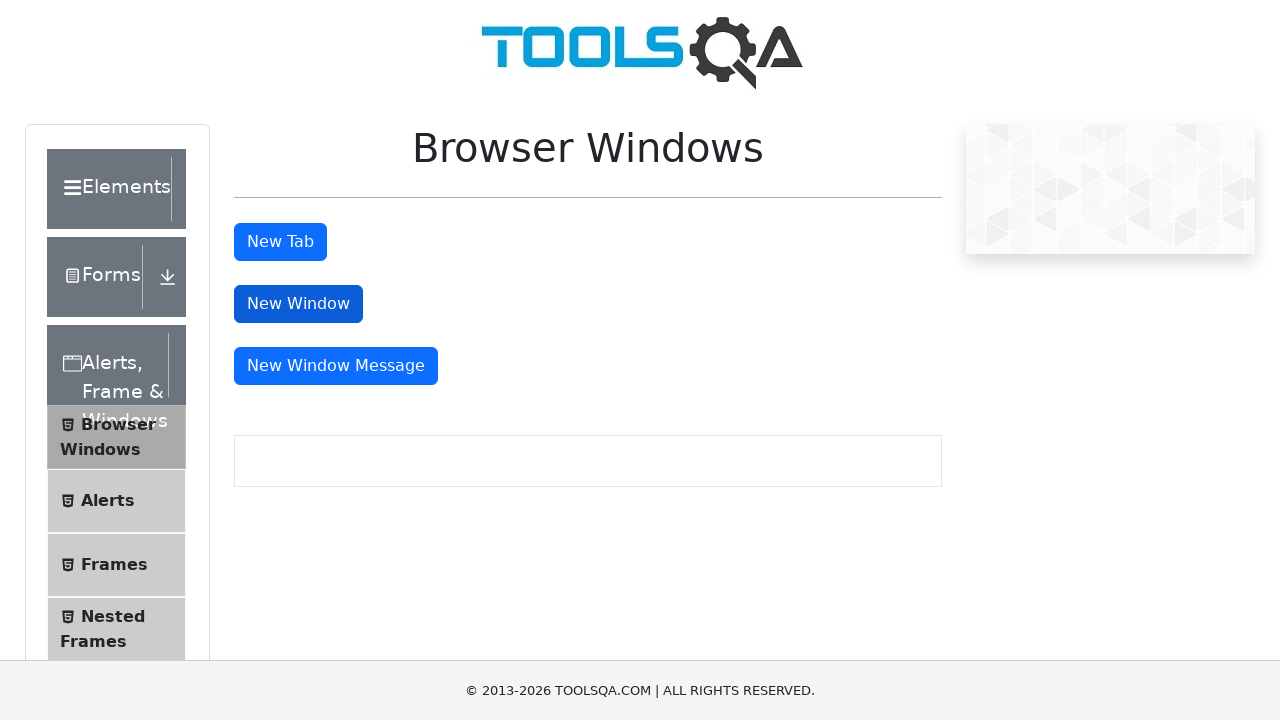

Clicked 'New Window' button (iteration 3) at (298, 304) on xpath=//*[@id='windowButton']
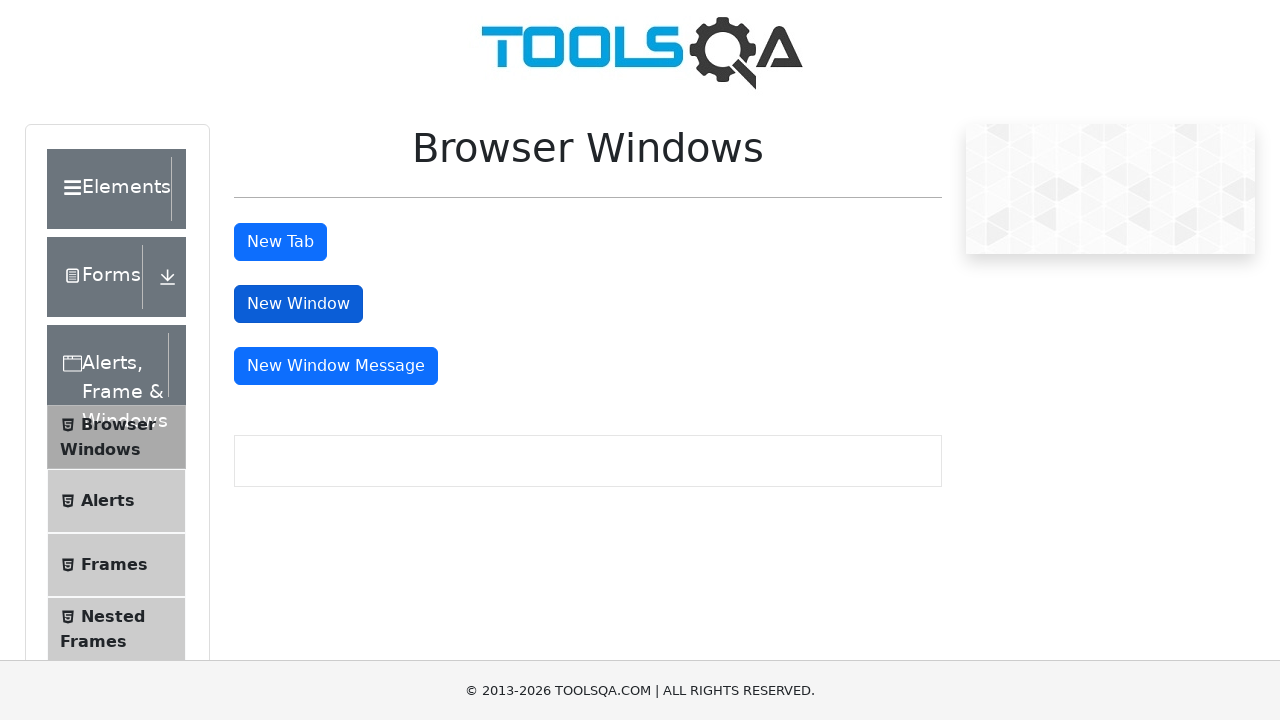

Waited for new window to open (iteration 3)
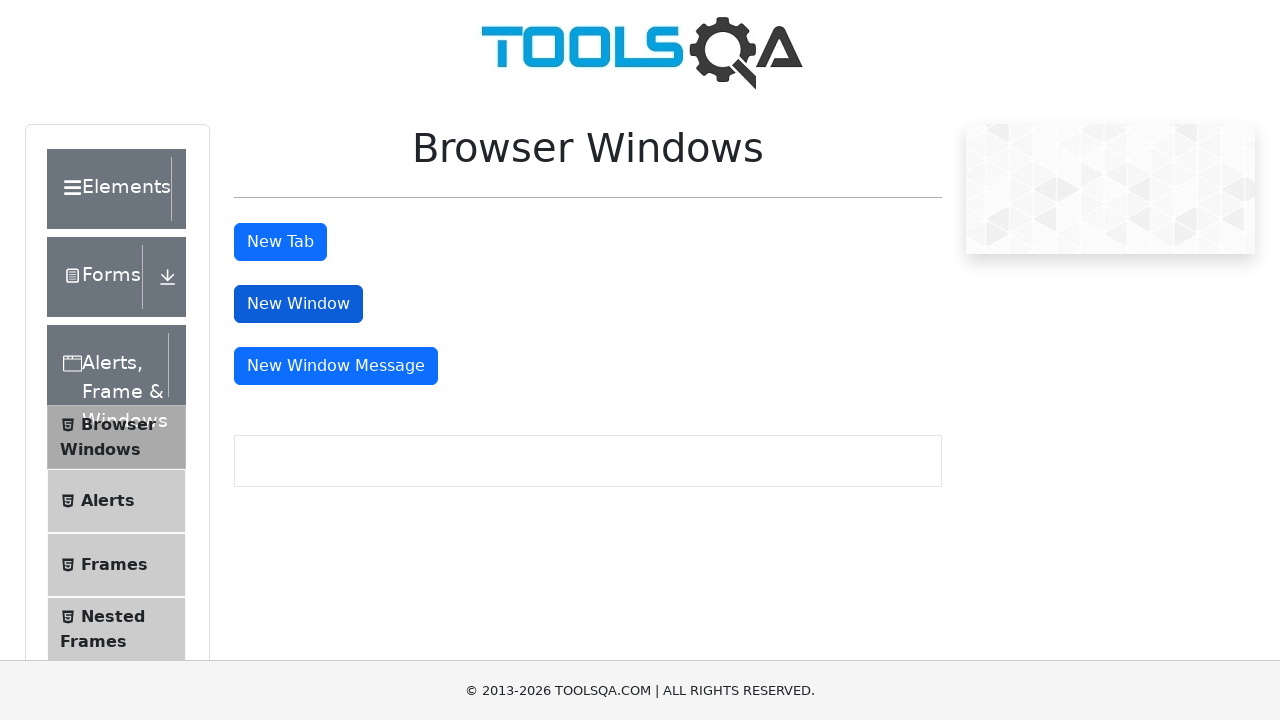

Clicked 'New Window' button (iteration 4) at (298, 304) on xpath=//*[@id='windowButton']
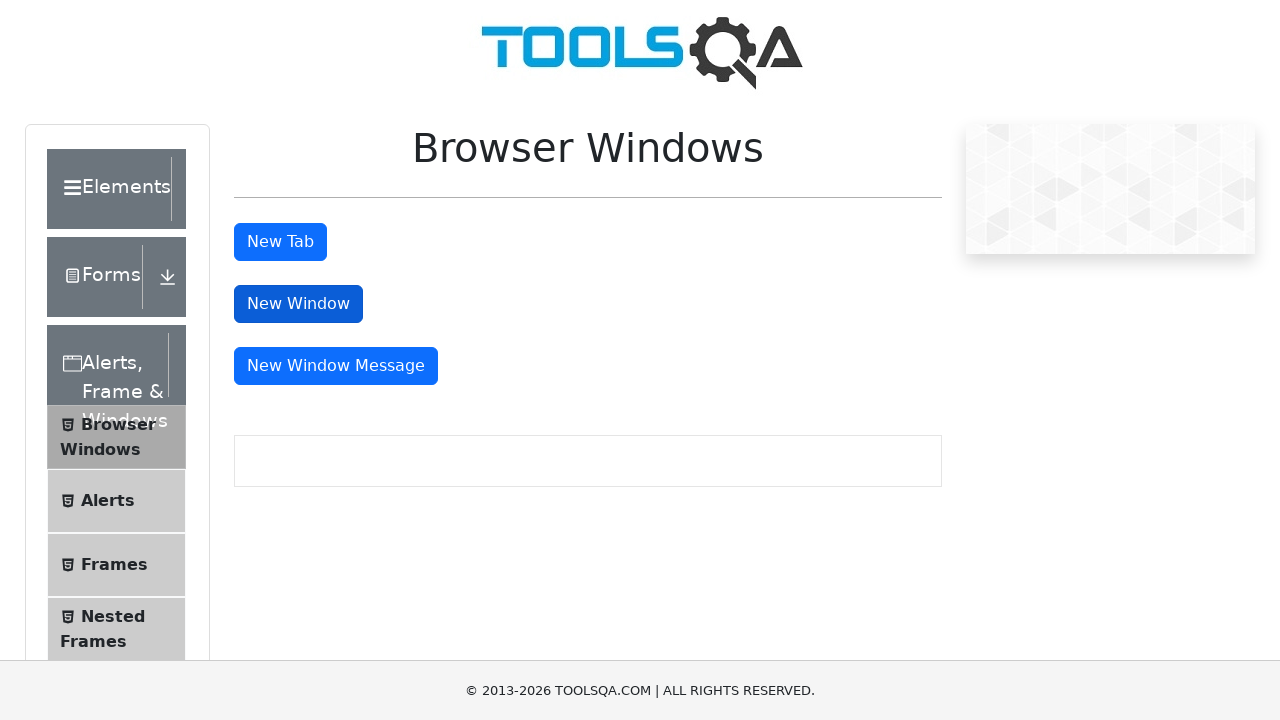

Waited for new window to open (iteration 4)
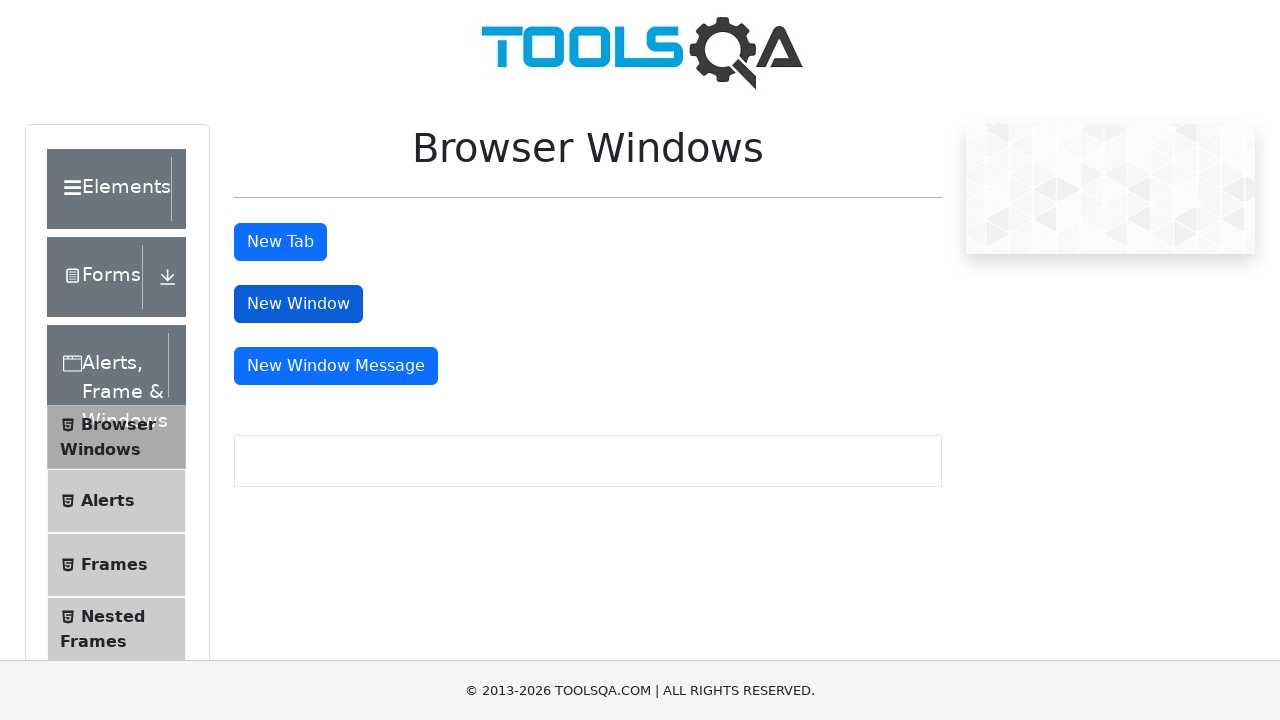

Clicked 'New Window Message' button at (336, 366) on xpath=//*[@id='messageWindowButton']
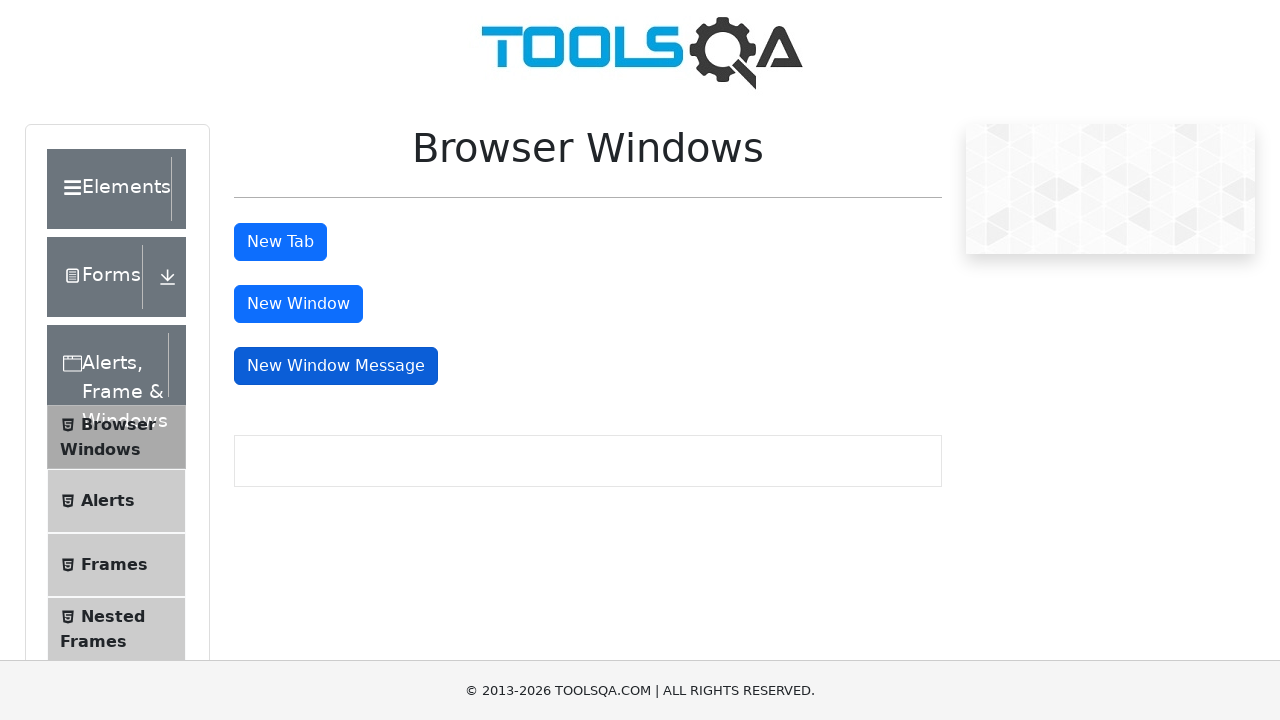

Waited for message window to open
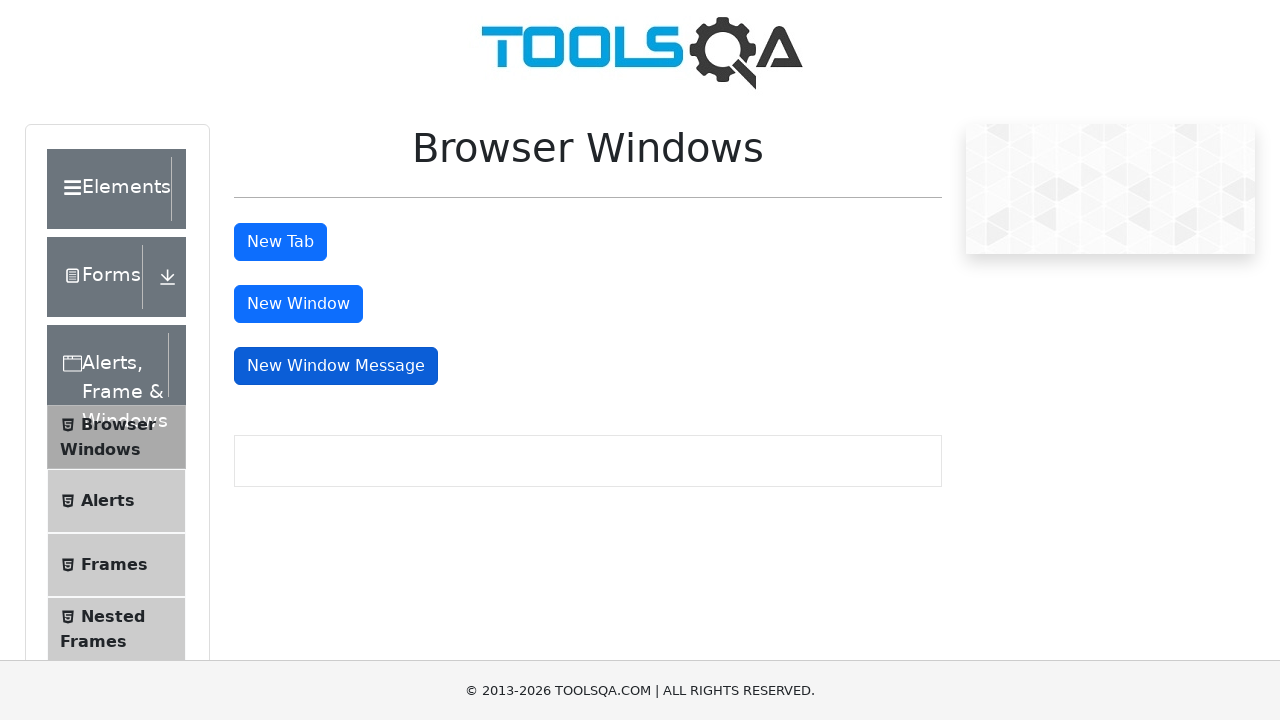

Brought window/tab to front and made it active
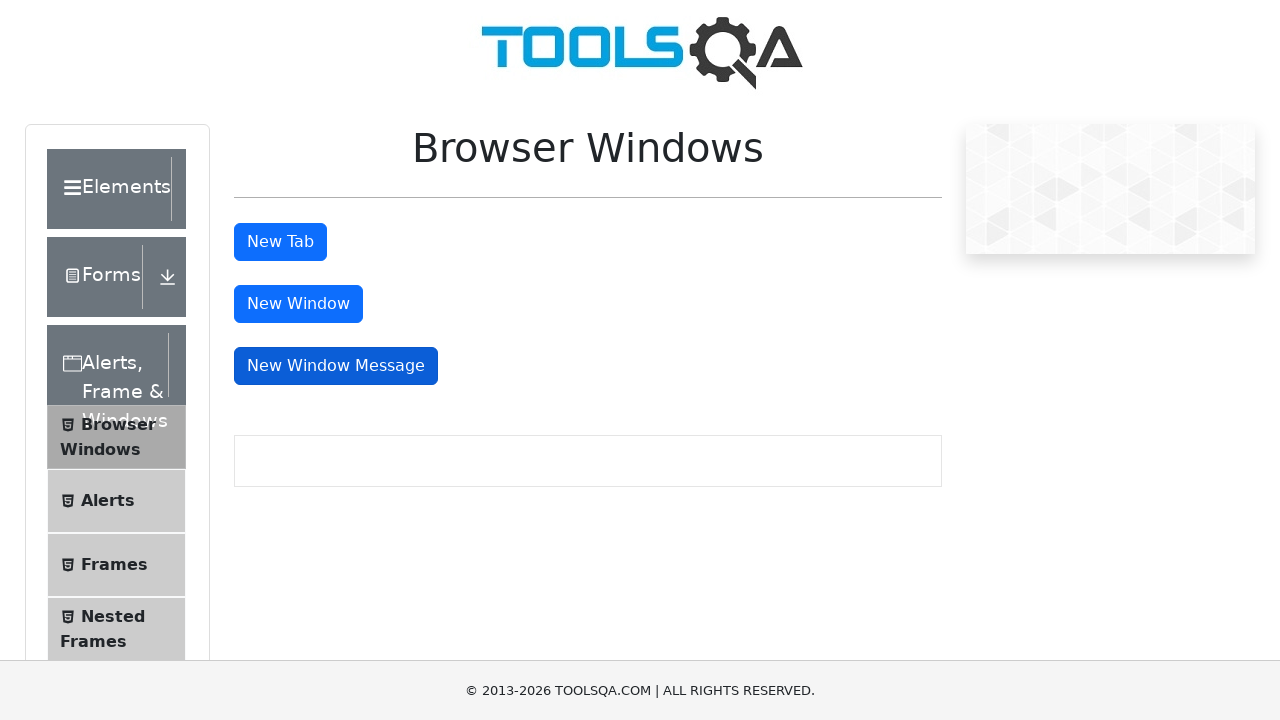

Waited 500ms between window interactions
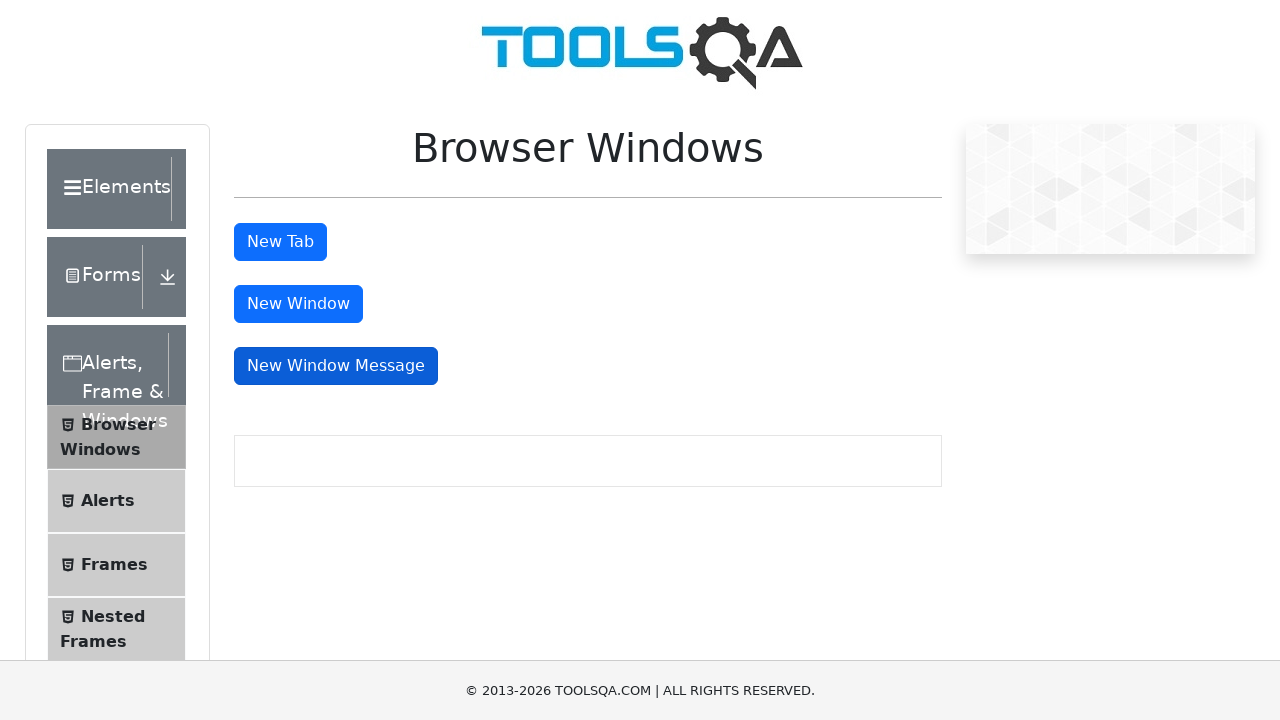

Brought window/tab to front and made it active
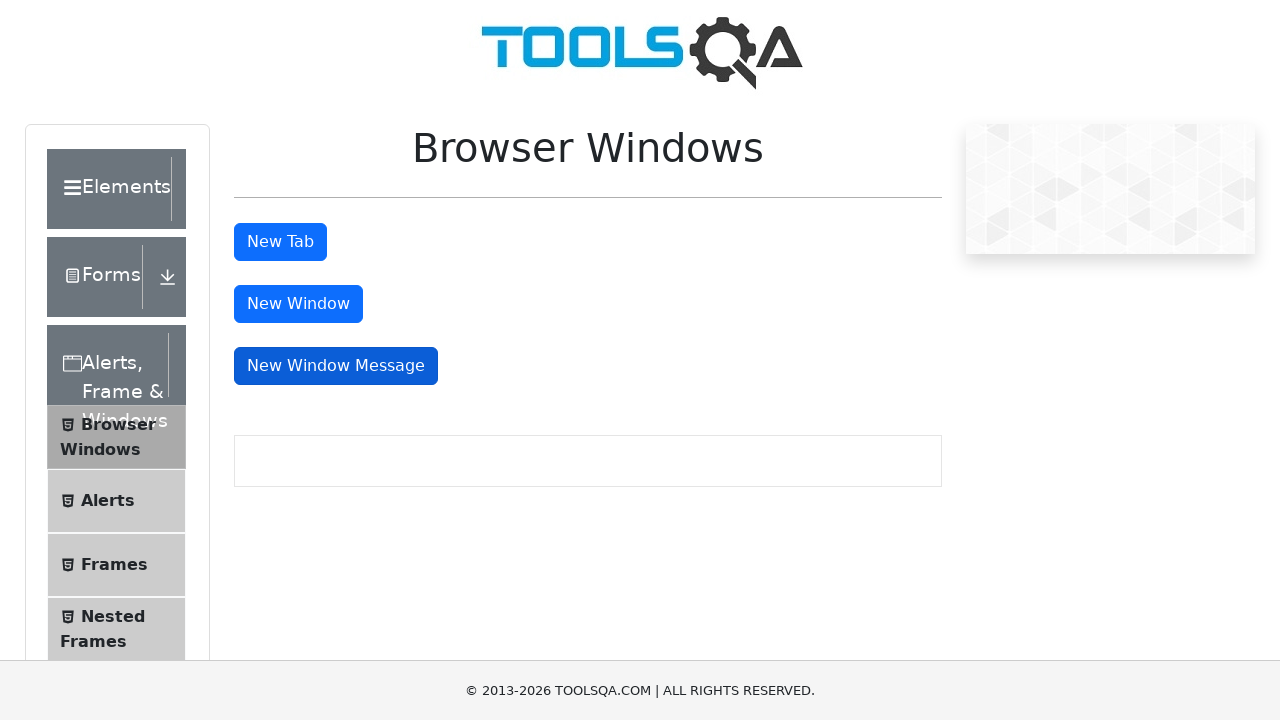

Waited 500ms between window interactions
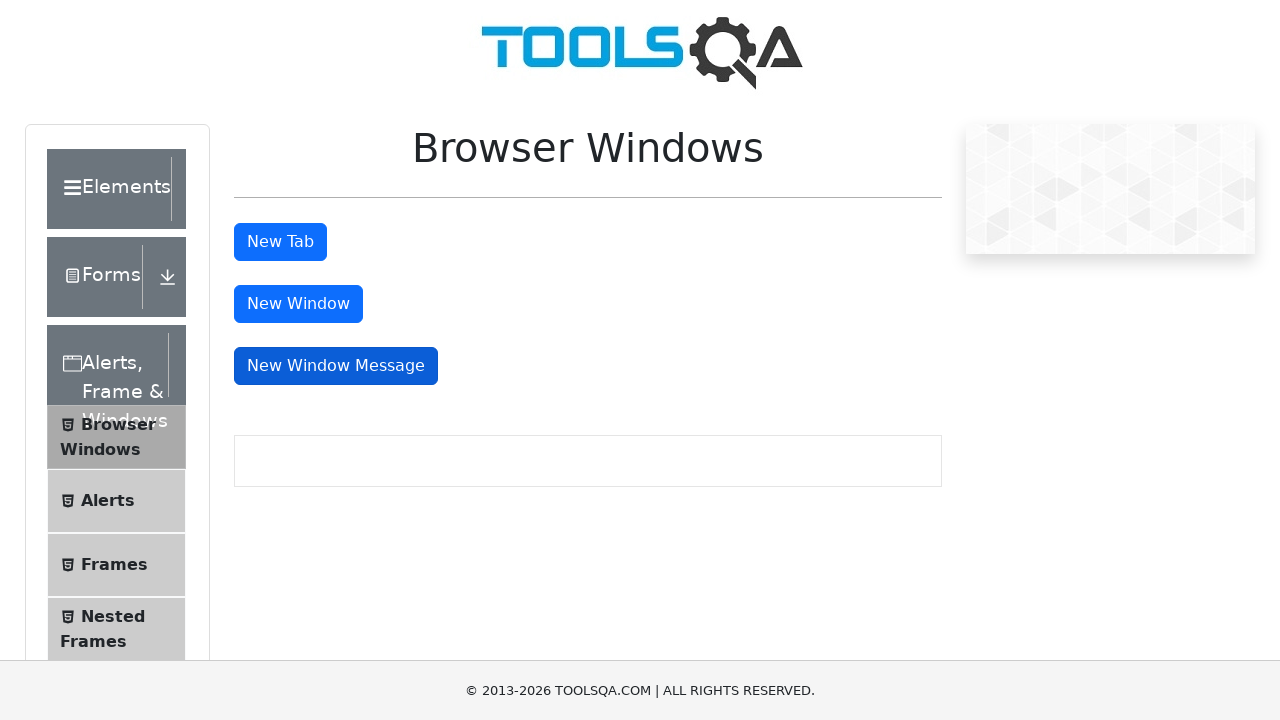

Brought window/tab to front and made it active
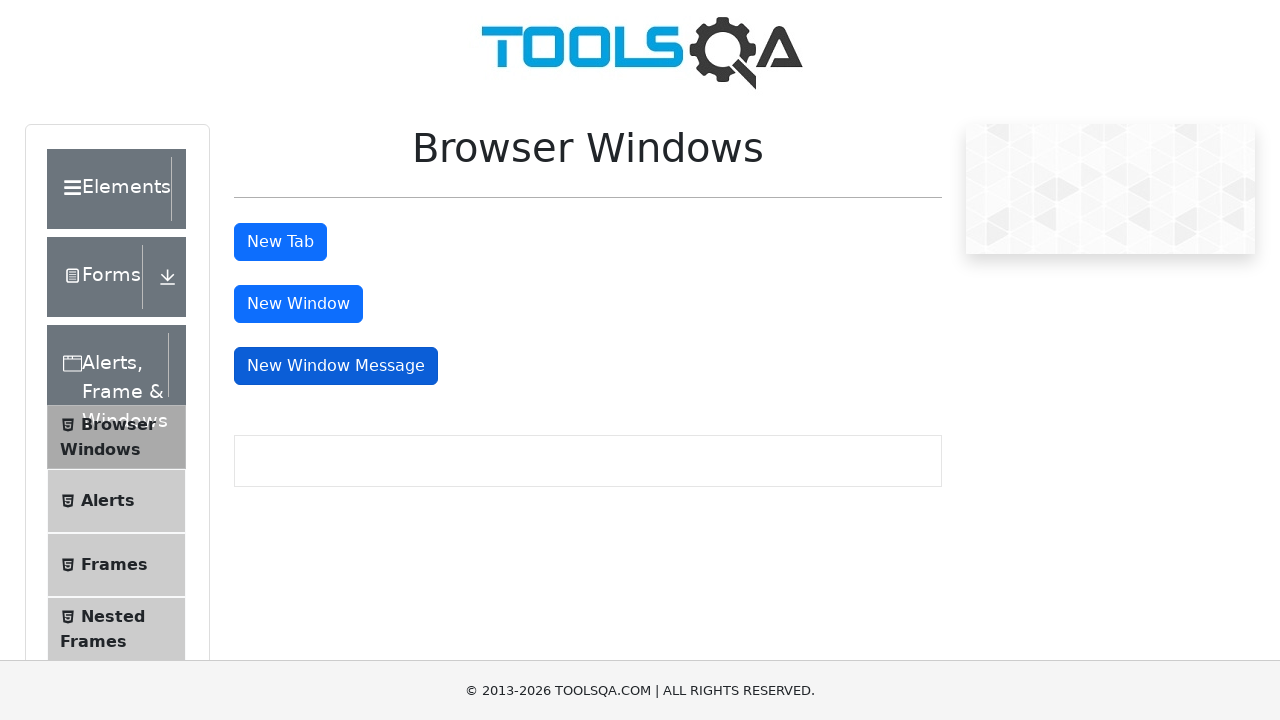

Waited 500ms between window interactions
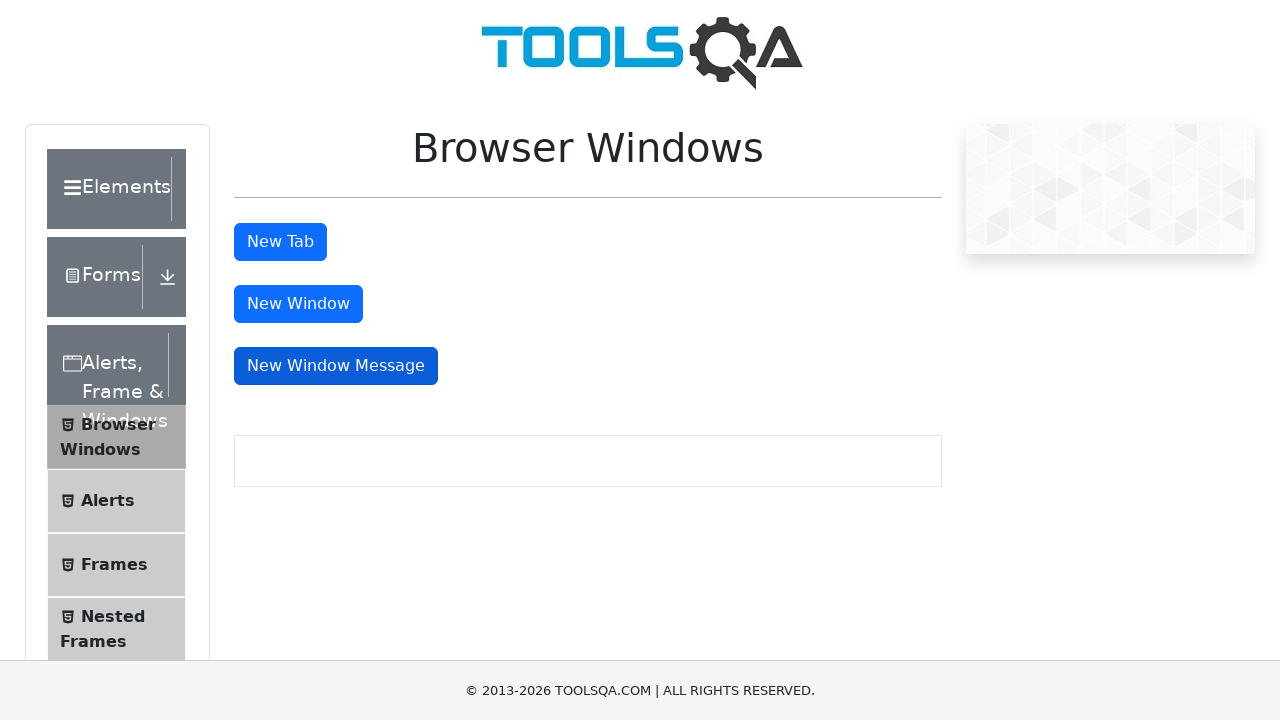

Brought window/tab to front and made it active
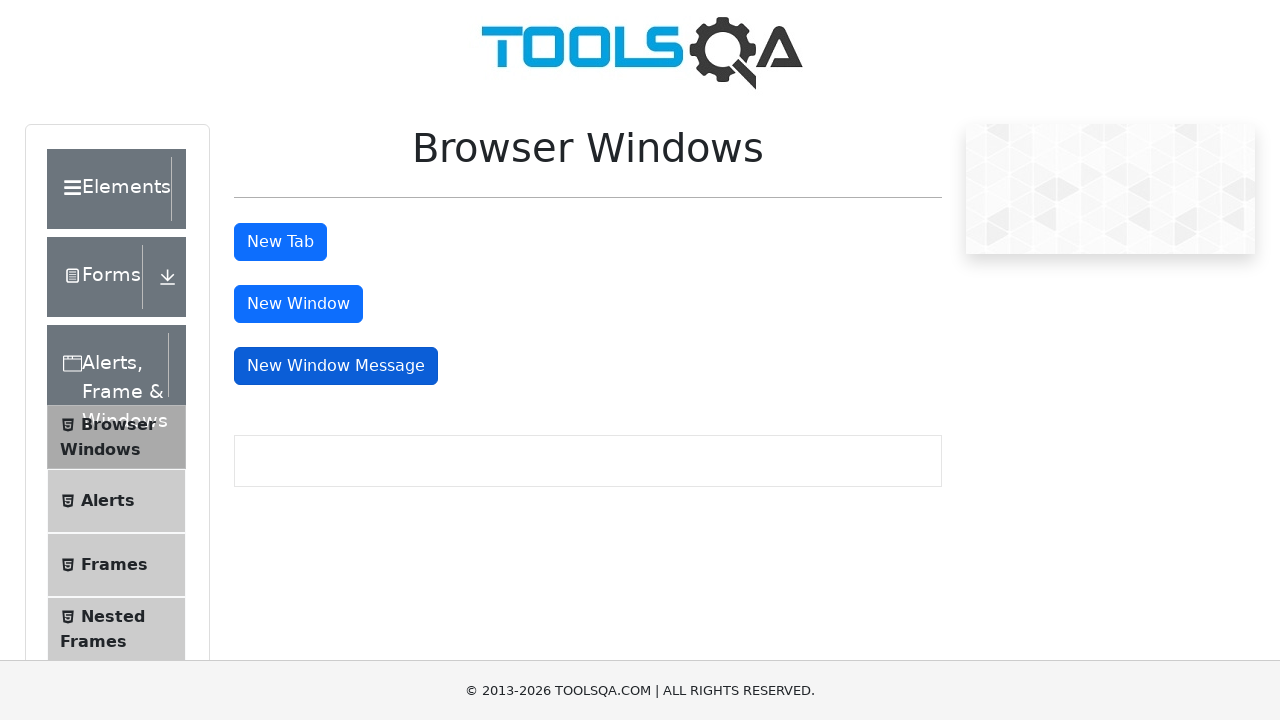

Waited 500ms between window interactions
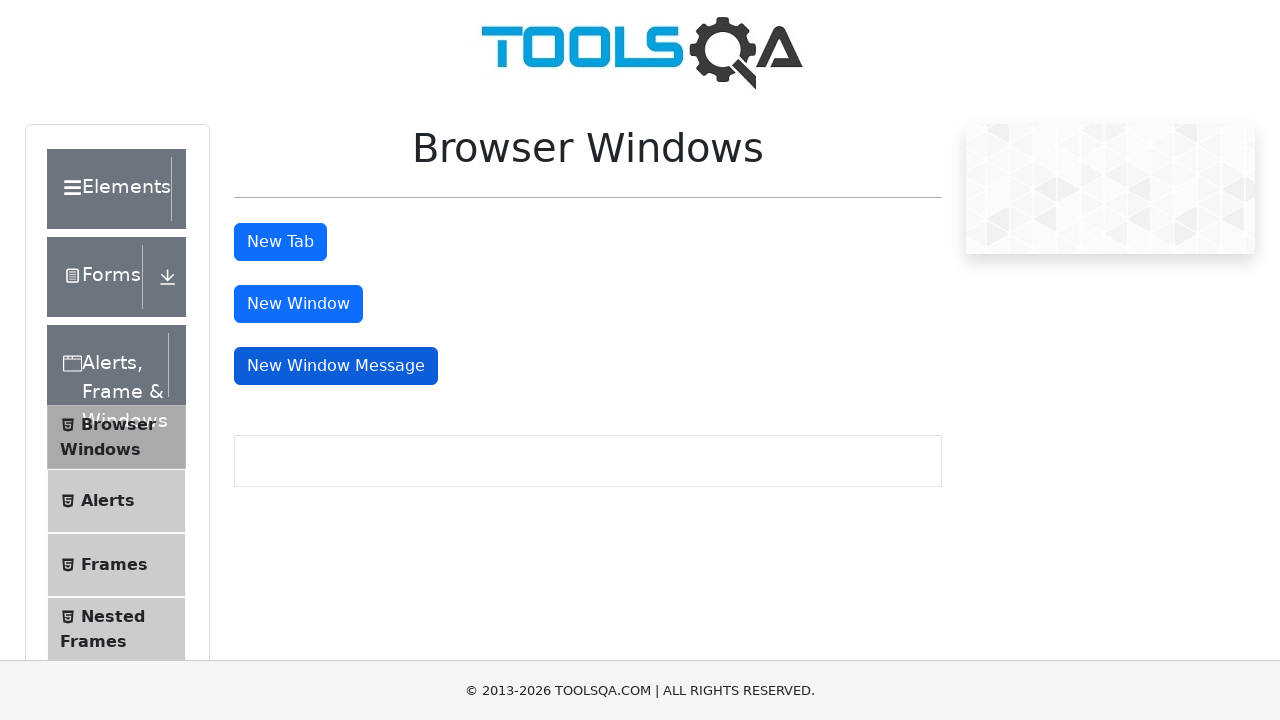

Brought window/tab to front and made it active
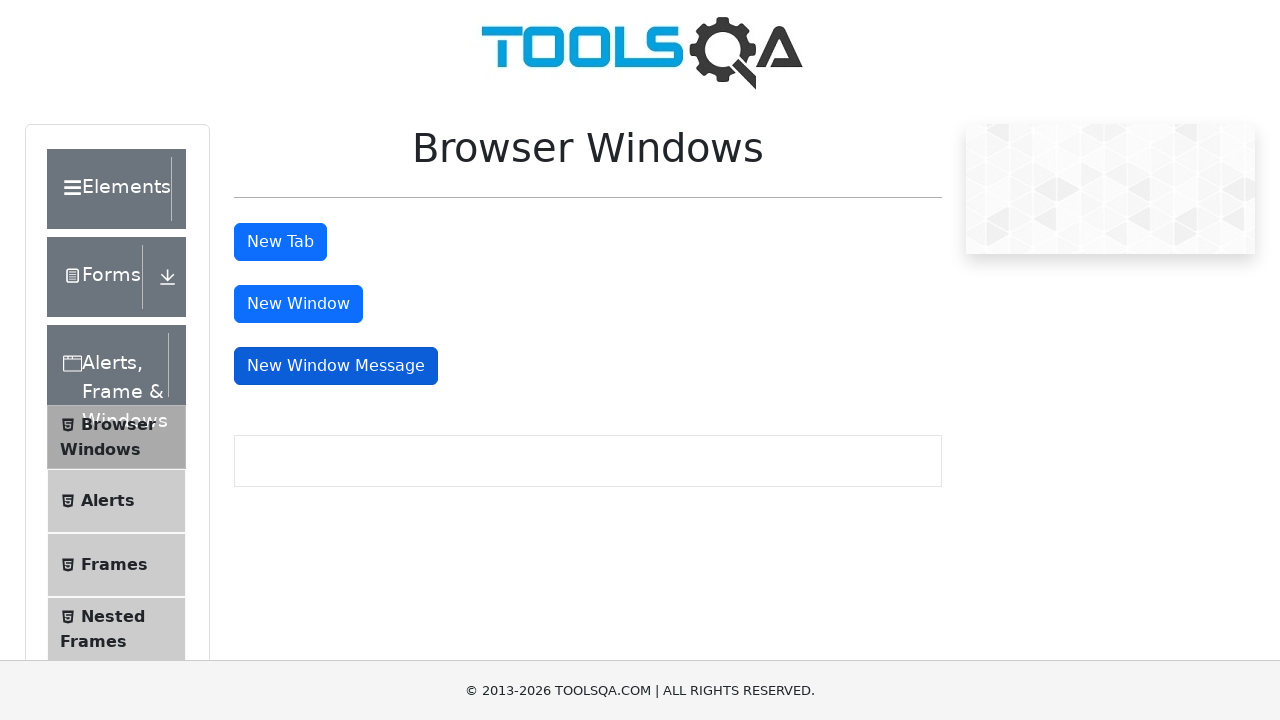

Waited 500ms between window interactions
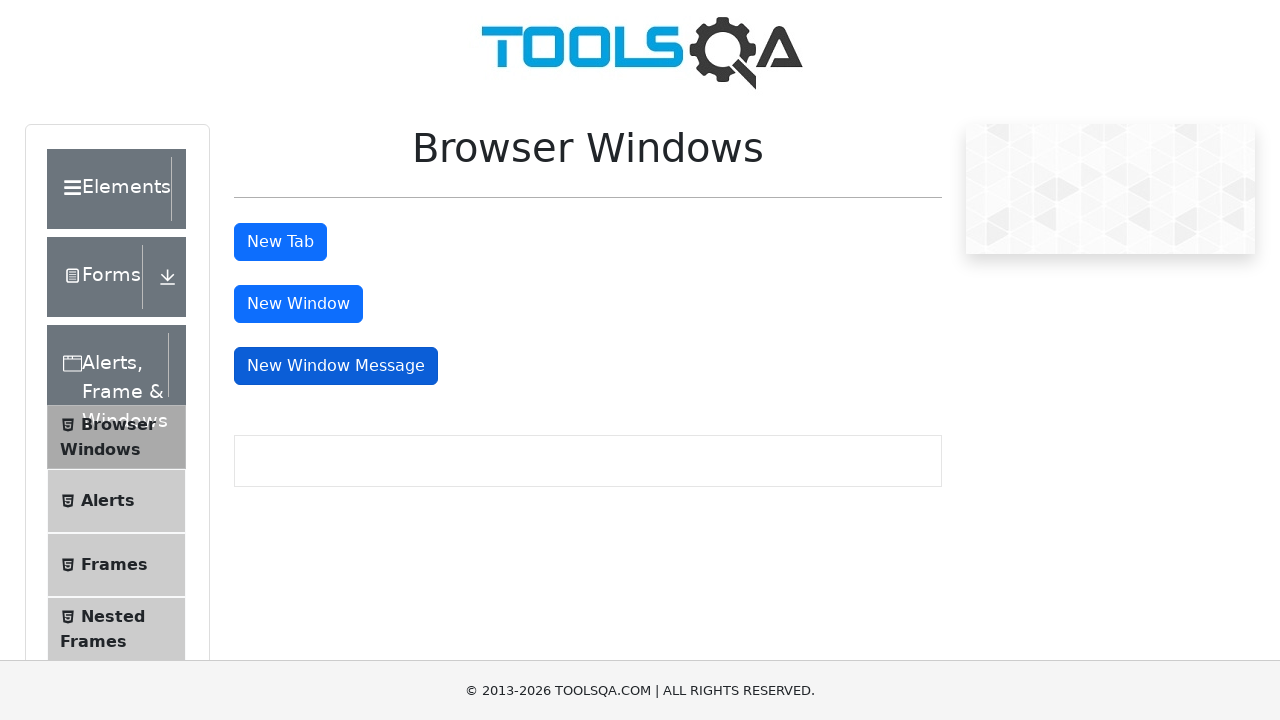

Brought window/tab to front and made it active
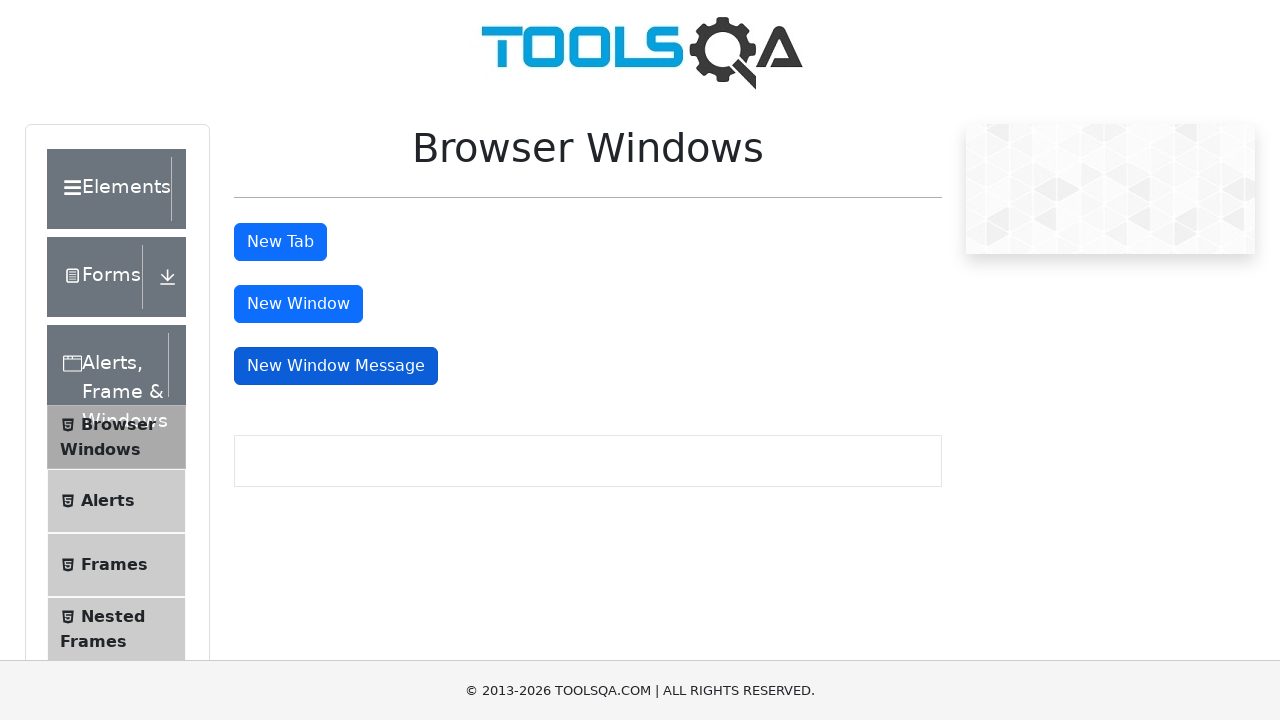

Waited 500ms between window interactions
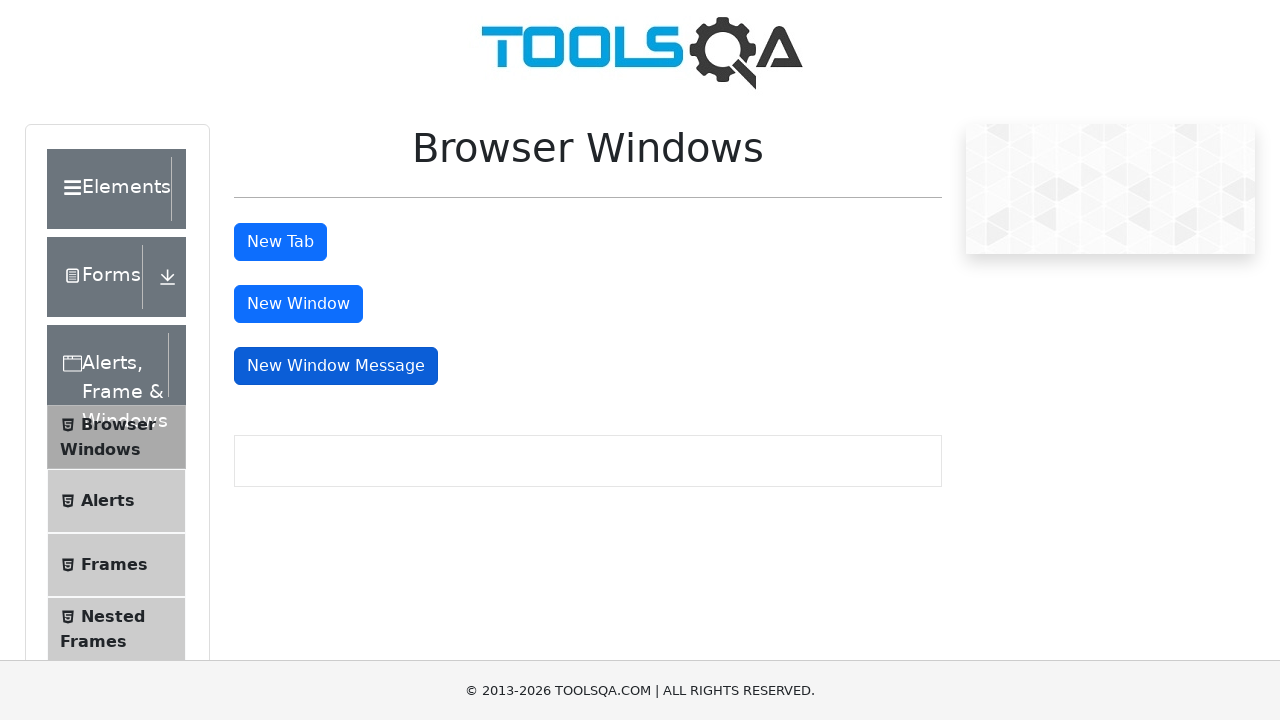

Brought window/tab to front and made it active
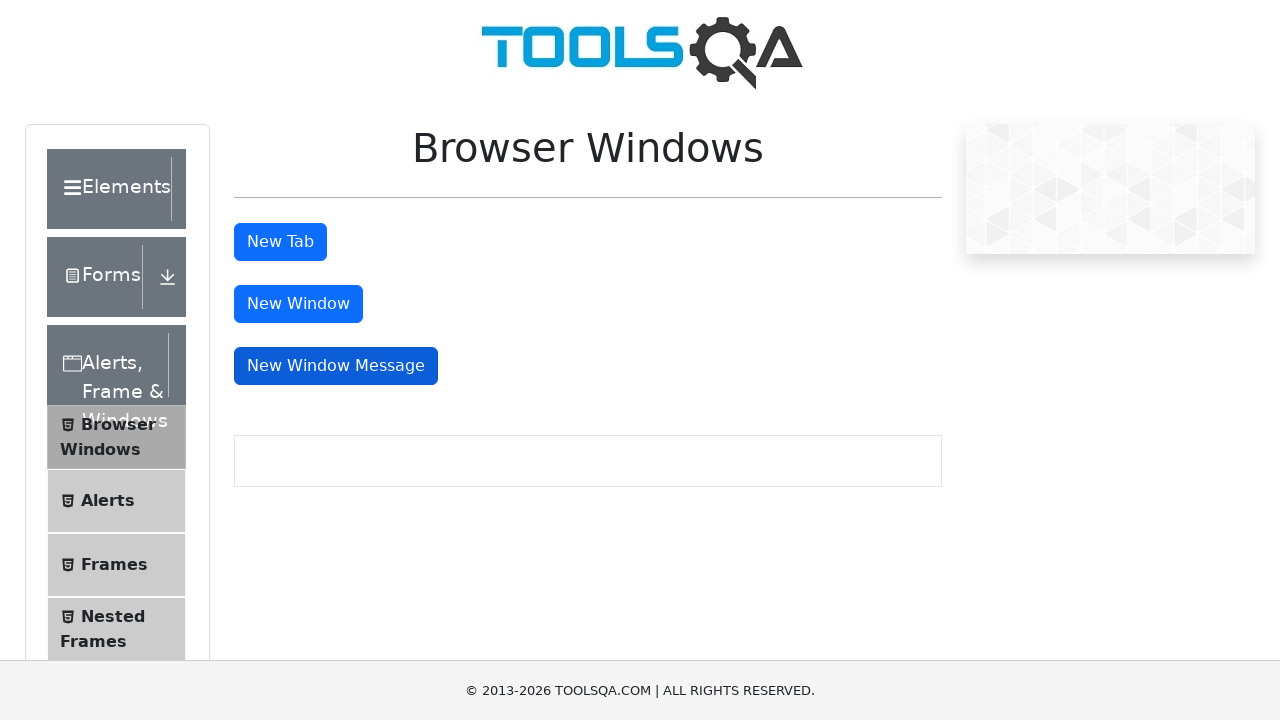

Waited 500ms between window interactions
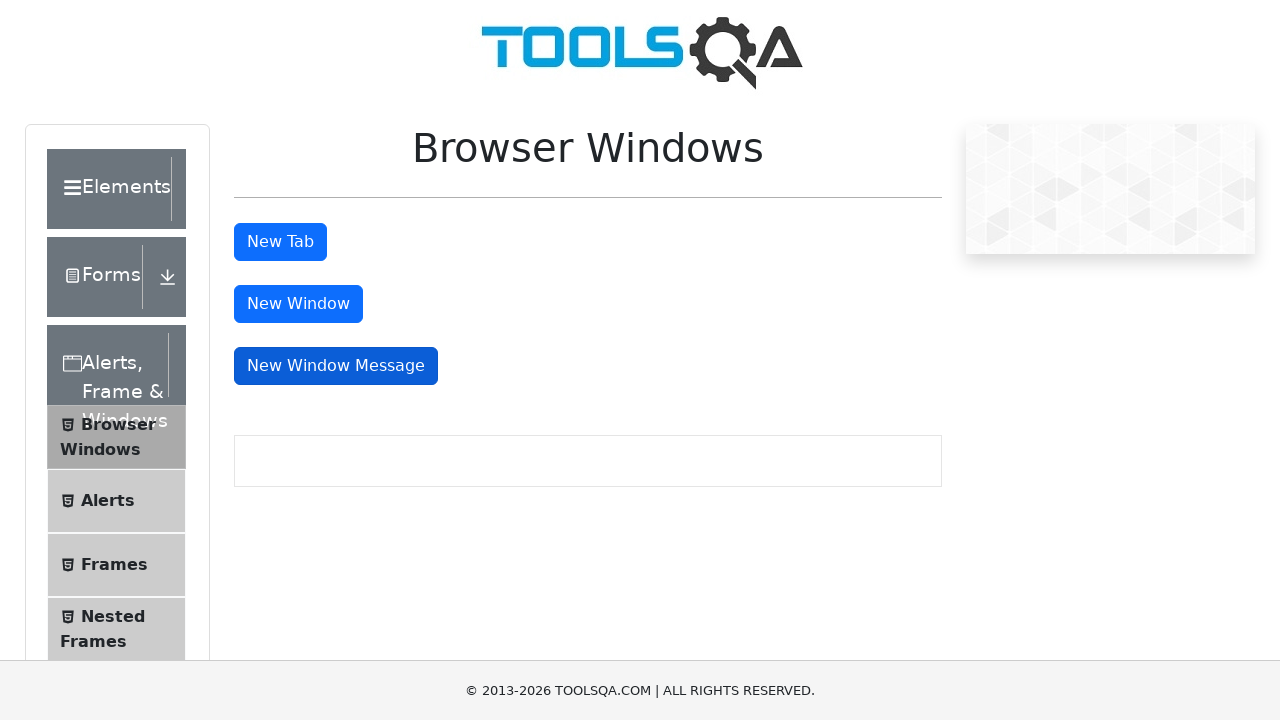

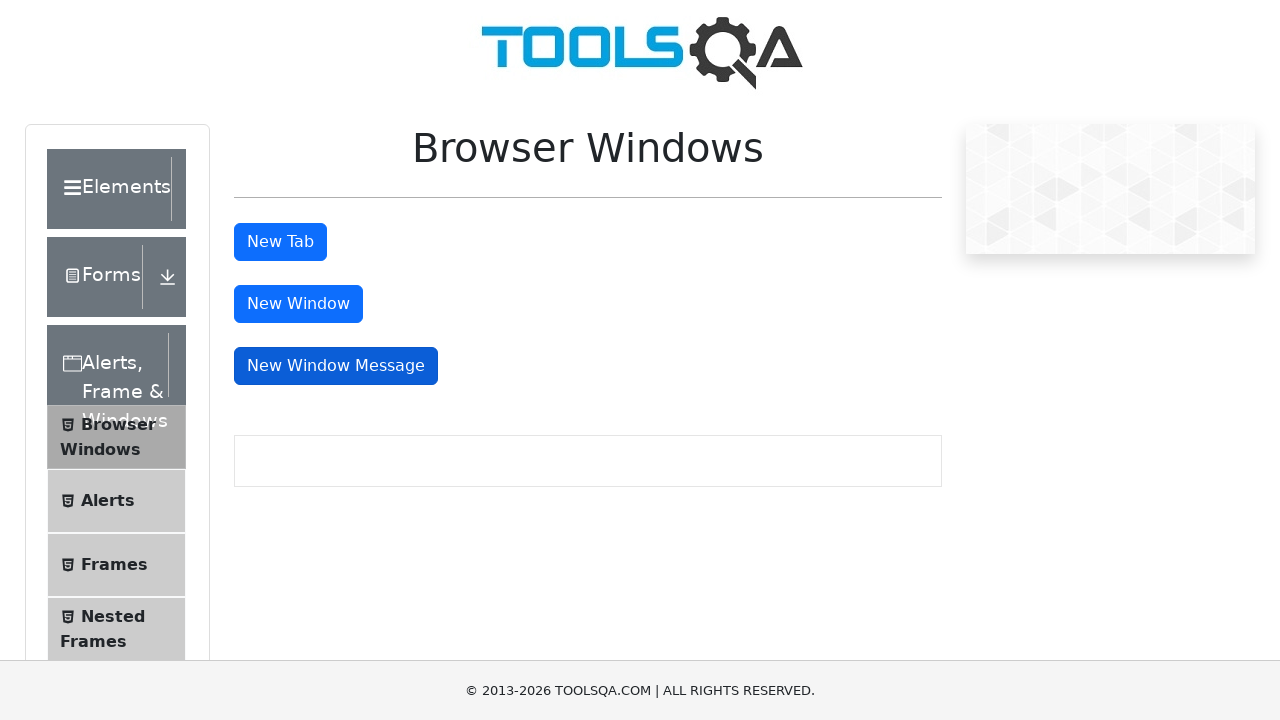